Tests the FAQ accordion dropdown for early return question by scrolling to the bottom, clicking on the fifth accordion item, and verifying the support information text.

Starting URL: https://qa-scooter.praktikum-services.ru/

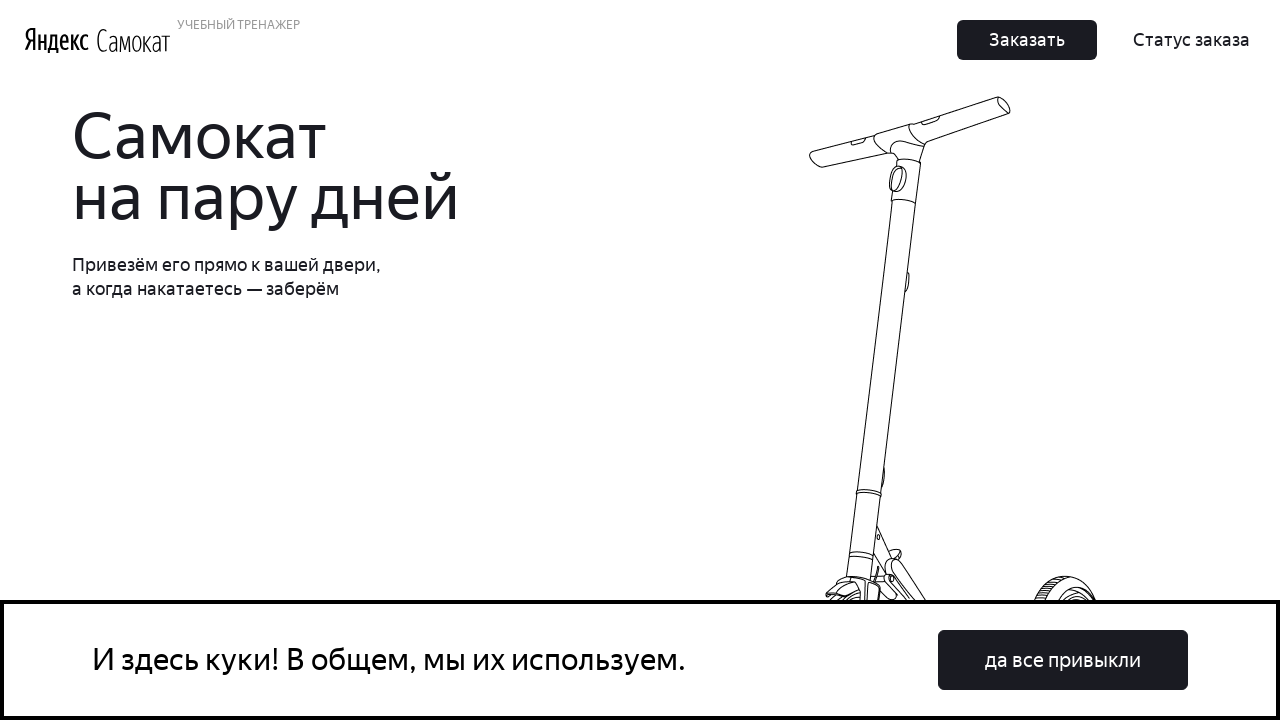

Scrolled to bottom of page
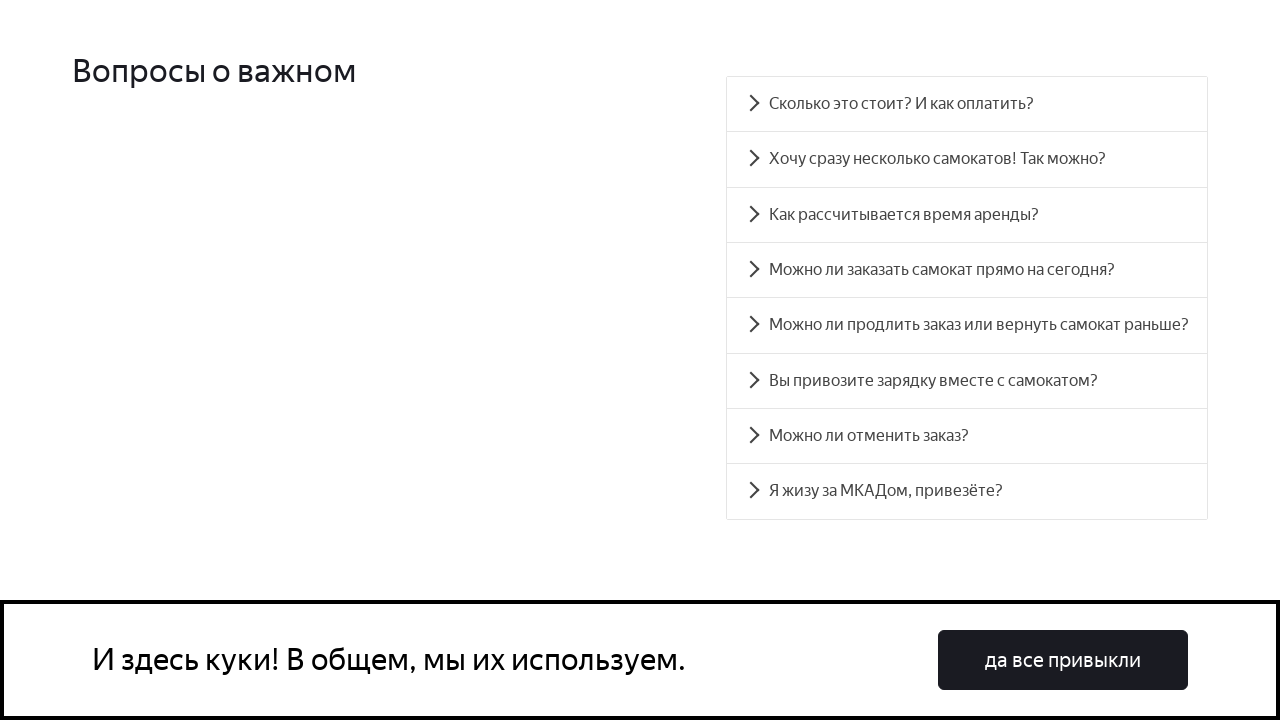

Clicked on fifth accordion item (early return question) at (967, 325) on #accordion__heading-4
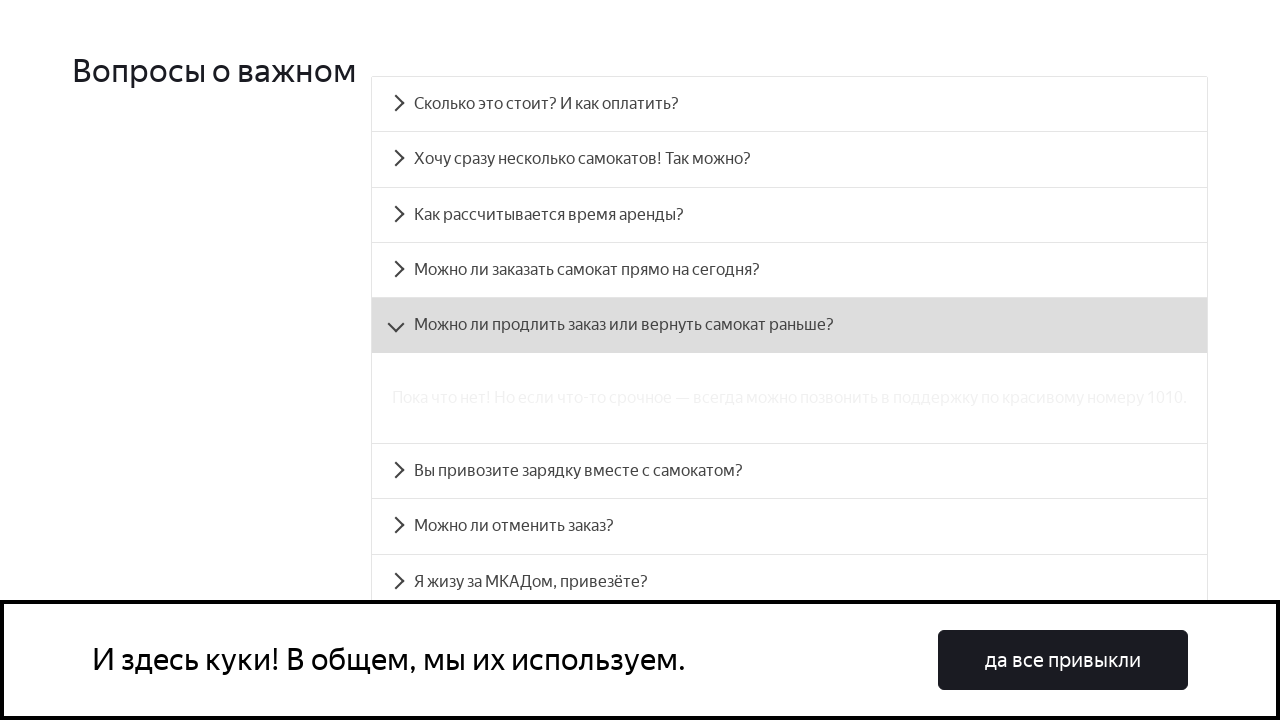

Support information text appeared after accordion expansion
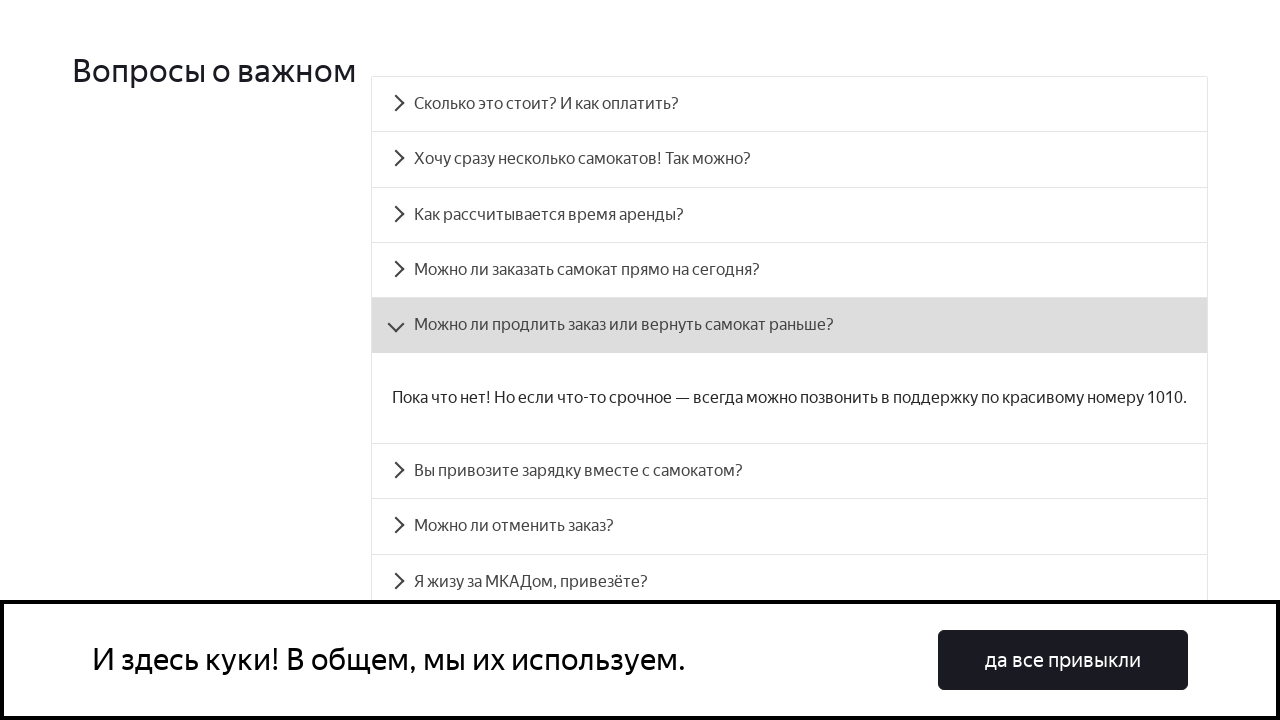

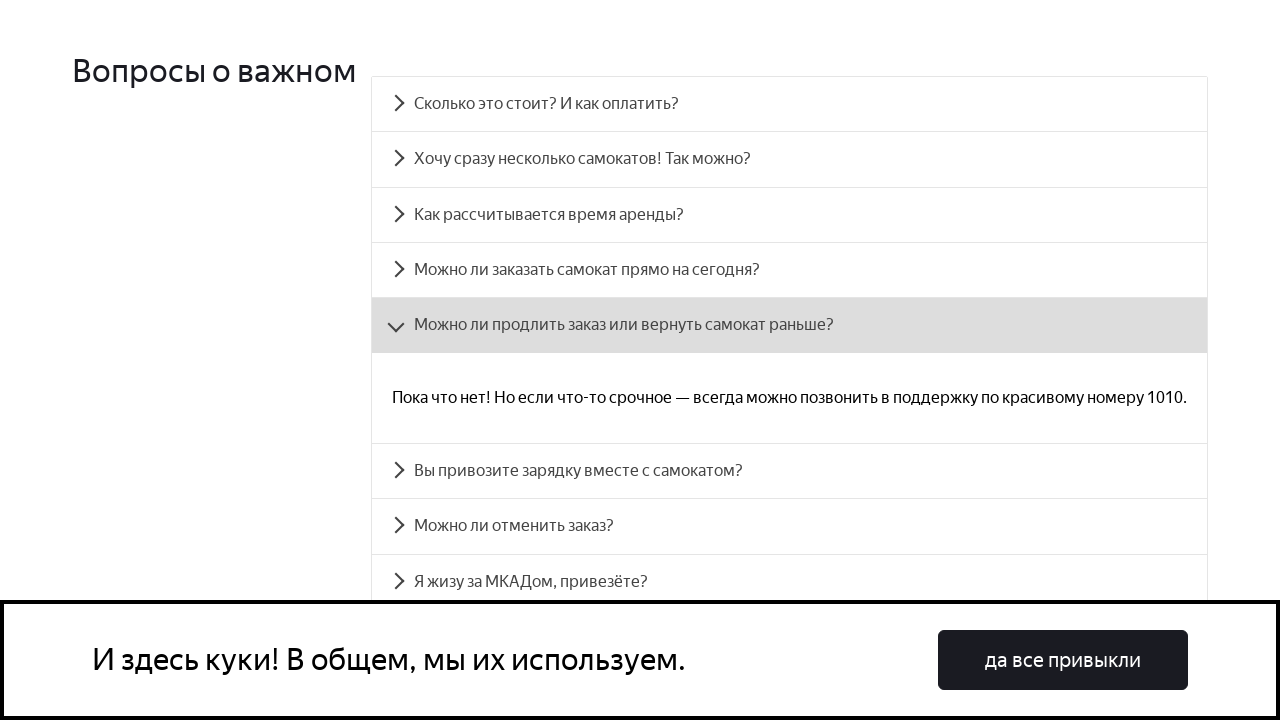